Tests dropdown selection by selecting an option by its value attribute

Starting URL: https://automationtesting.co.uk/dropdown.html

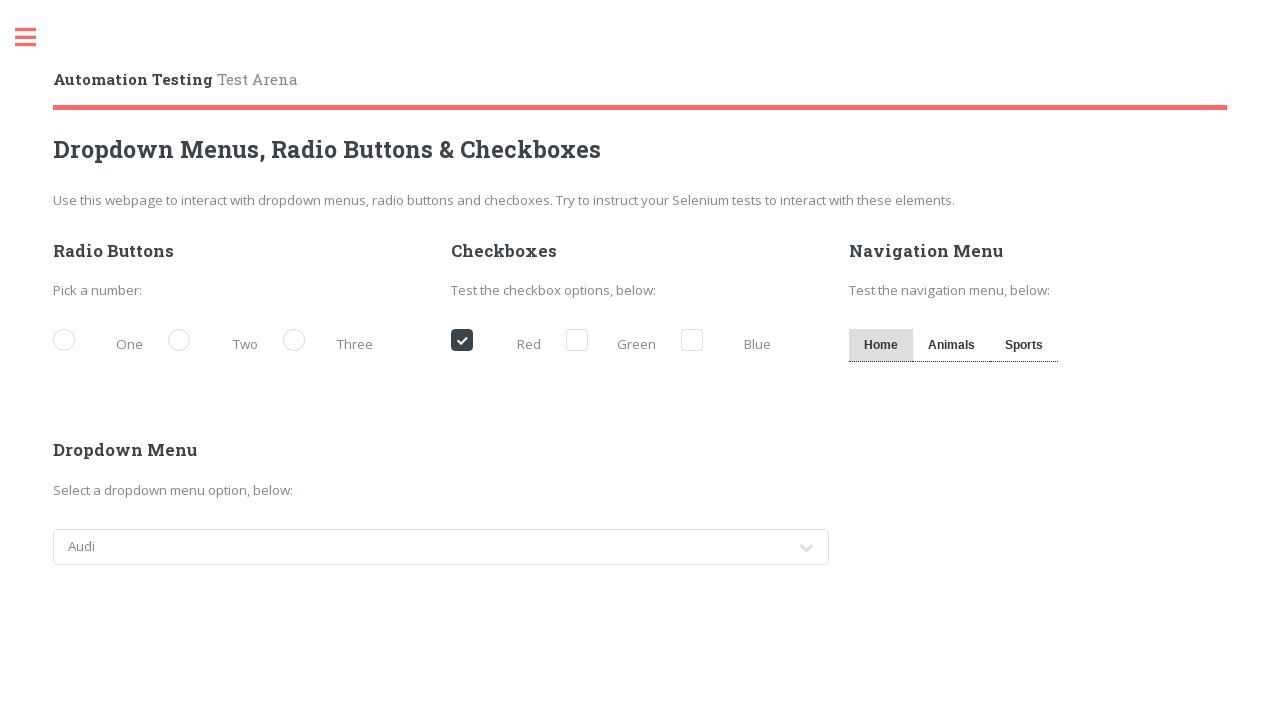

Selected dropdown option 'bmw' by value attribute on #cars
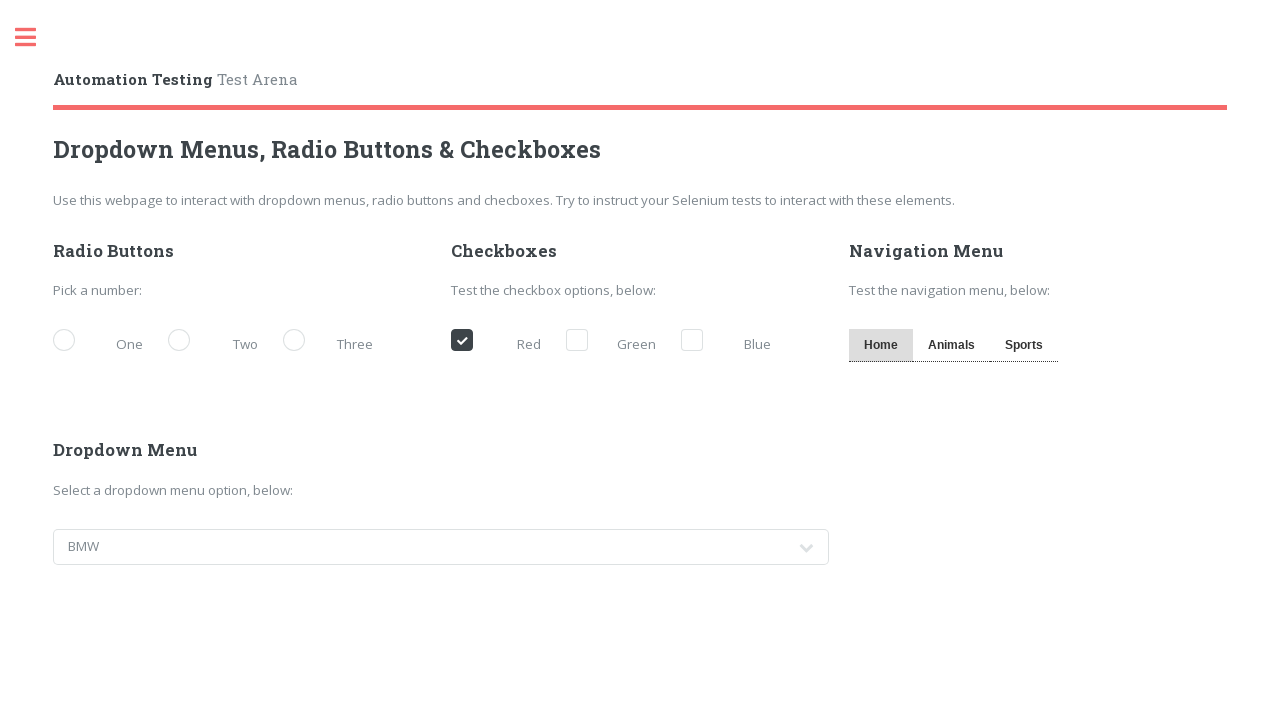

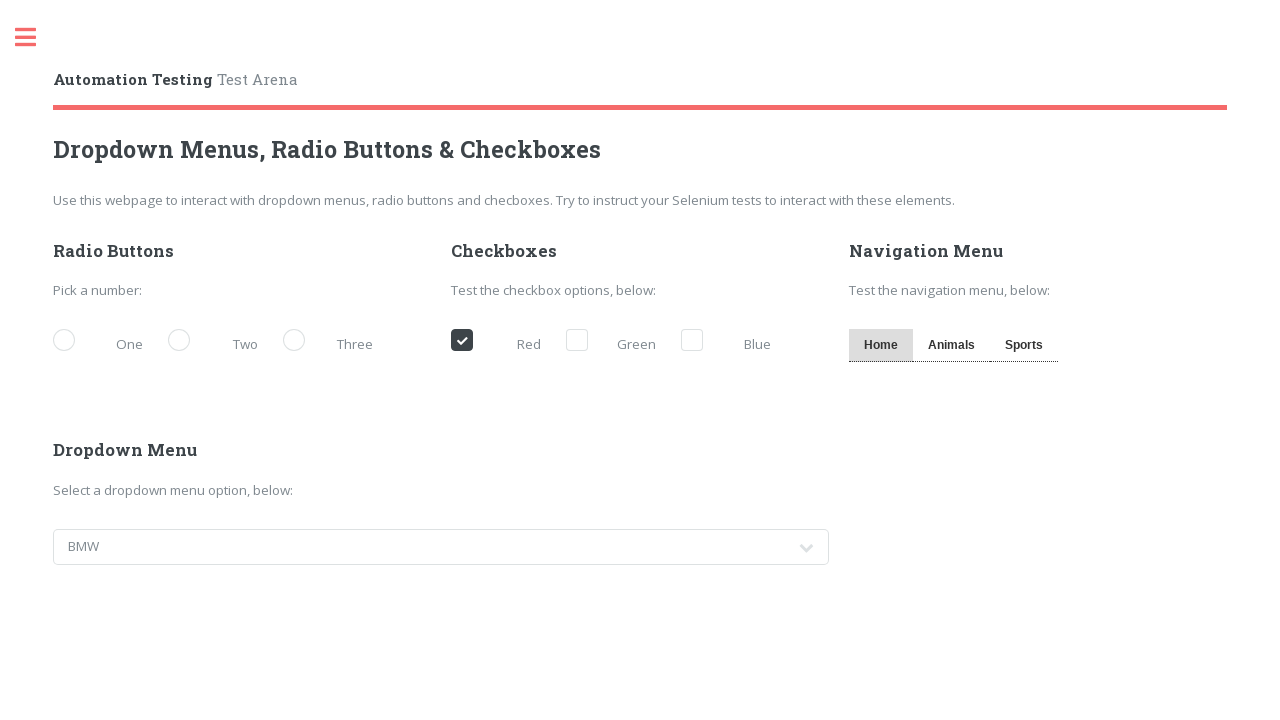